Tests unmarking a completed todo item by unchecking its checkbox

Starting URL: https://demo.playwright.dev/todomvc

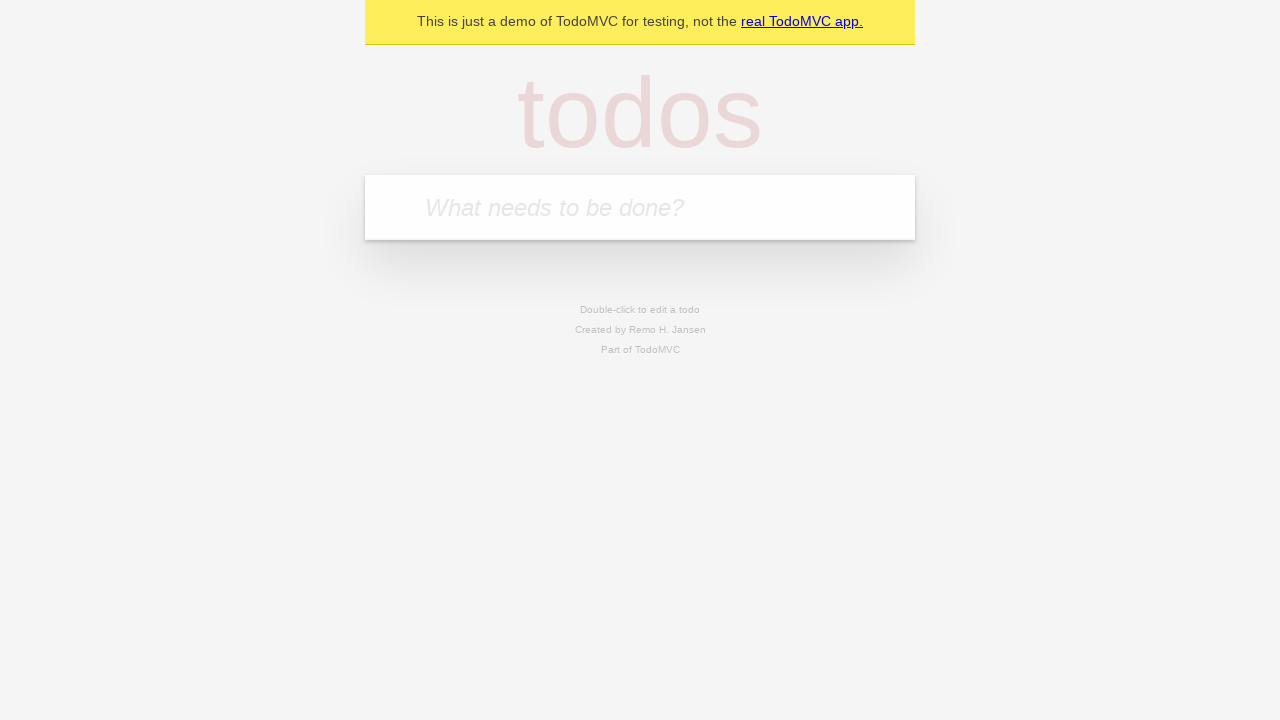

Filled todo input with 'buy some cheese' on internal:attr=[placeholder="What needs to be done?"i]
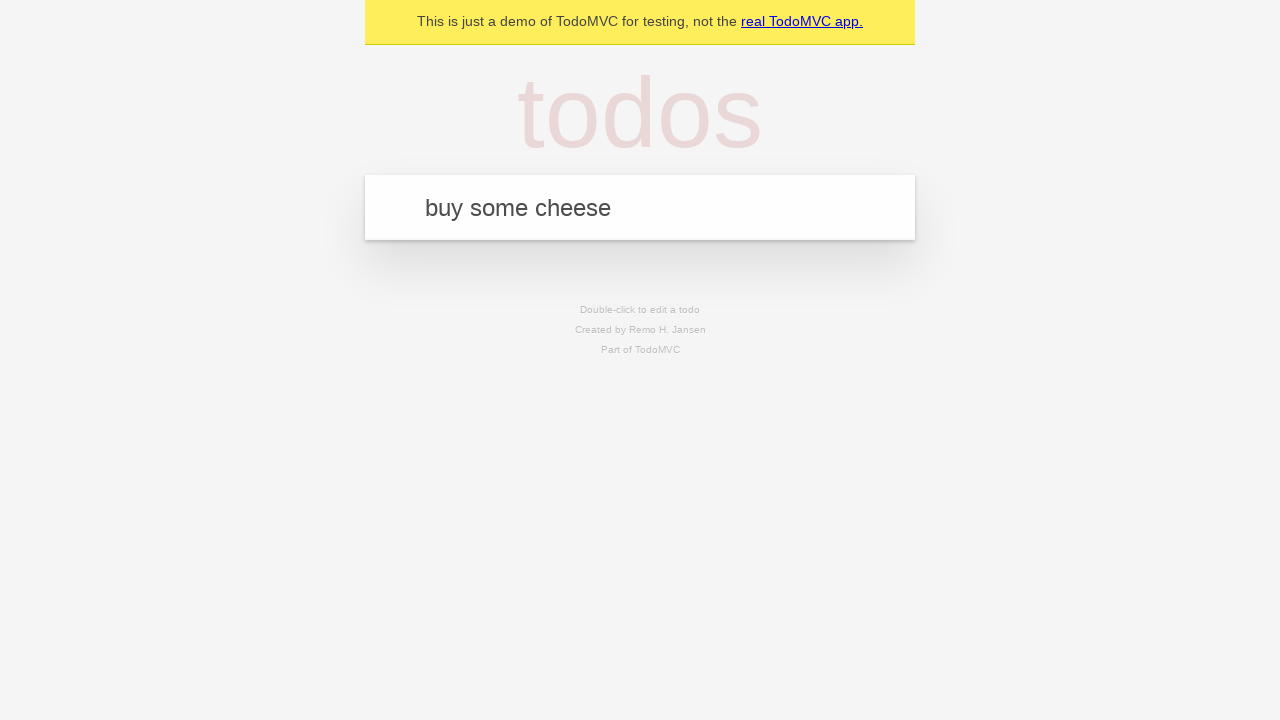

Pressed Enter to create first todo item on internal:attr=[placeholder="What needs to be done?"i]
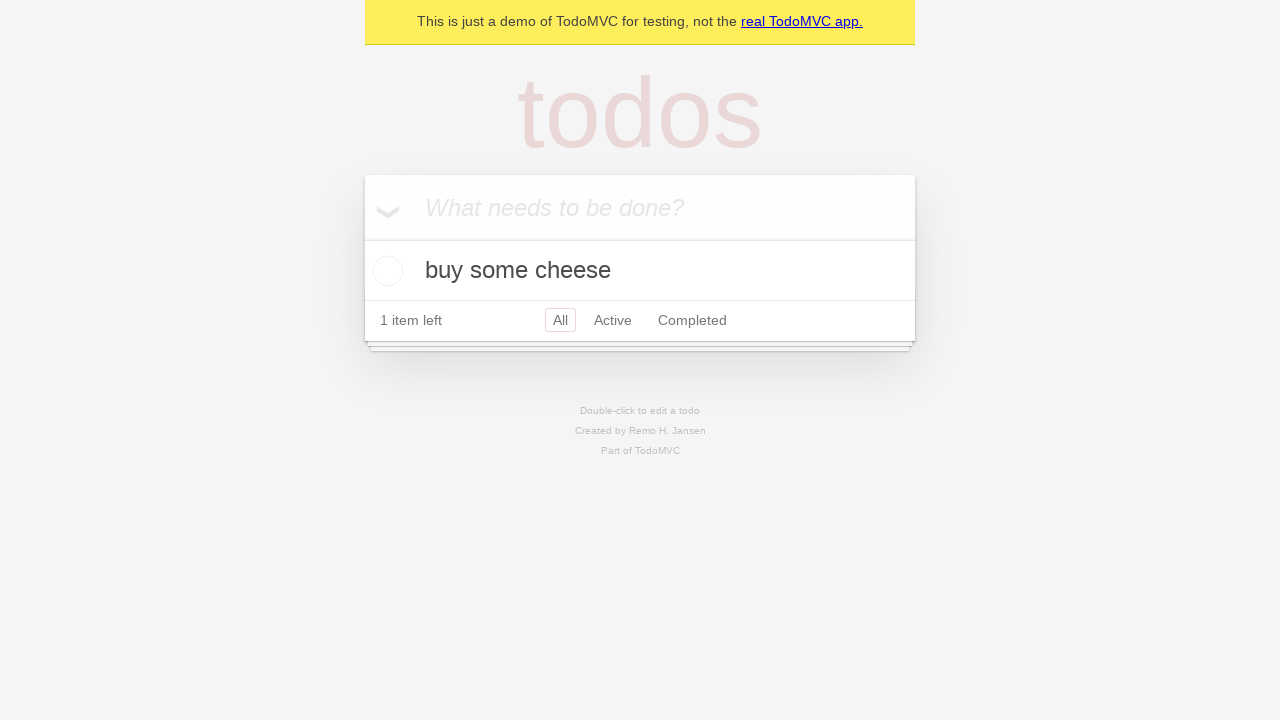

Filled todo input with 'feed the cat' on internal:attr=[placeholder="What needs to be done?"i]
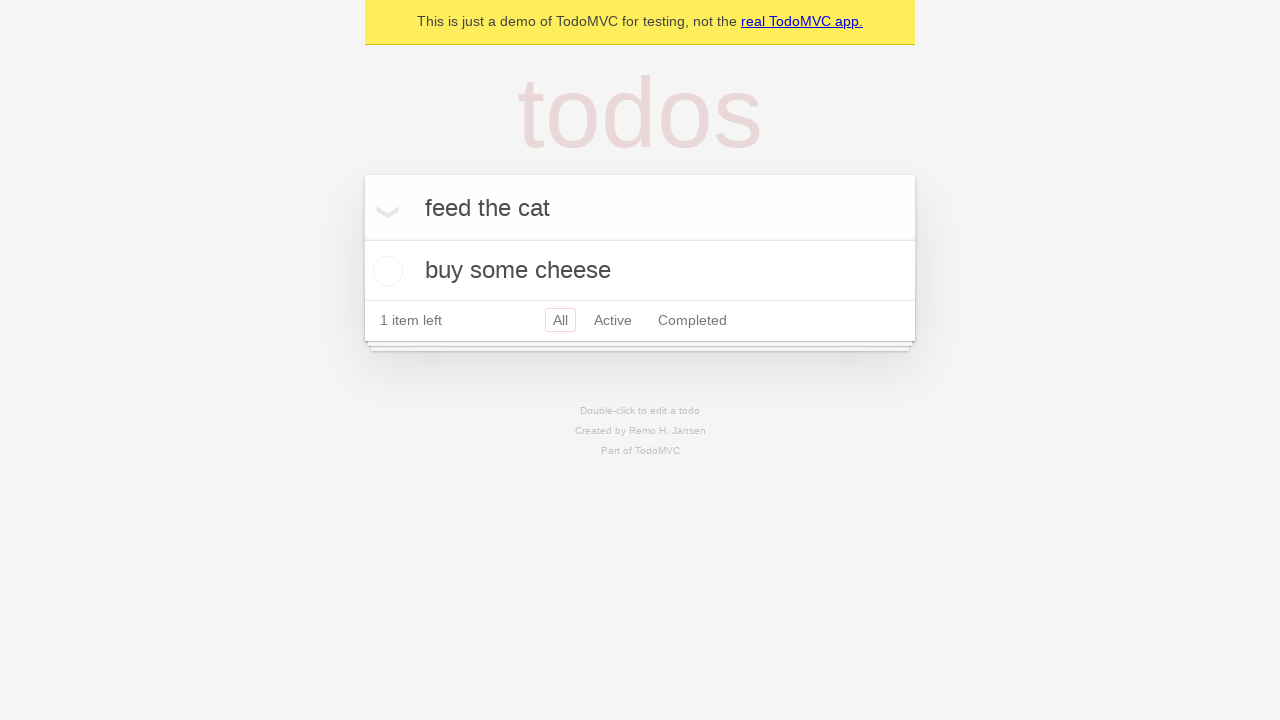

Pressed Enter to create second todo item on internal:attr=[placeholder="What needs to be done?"i]
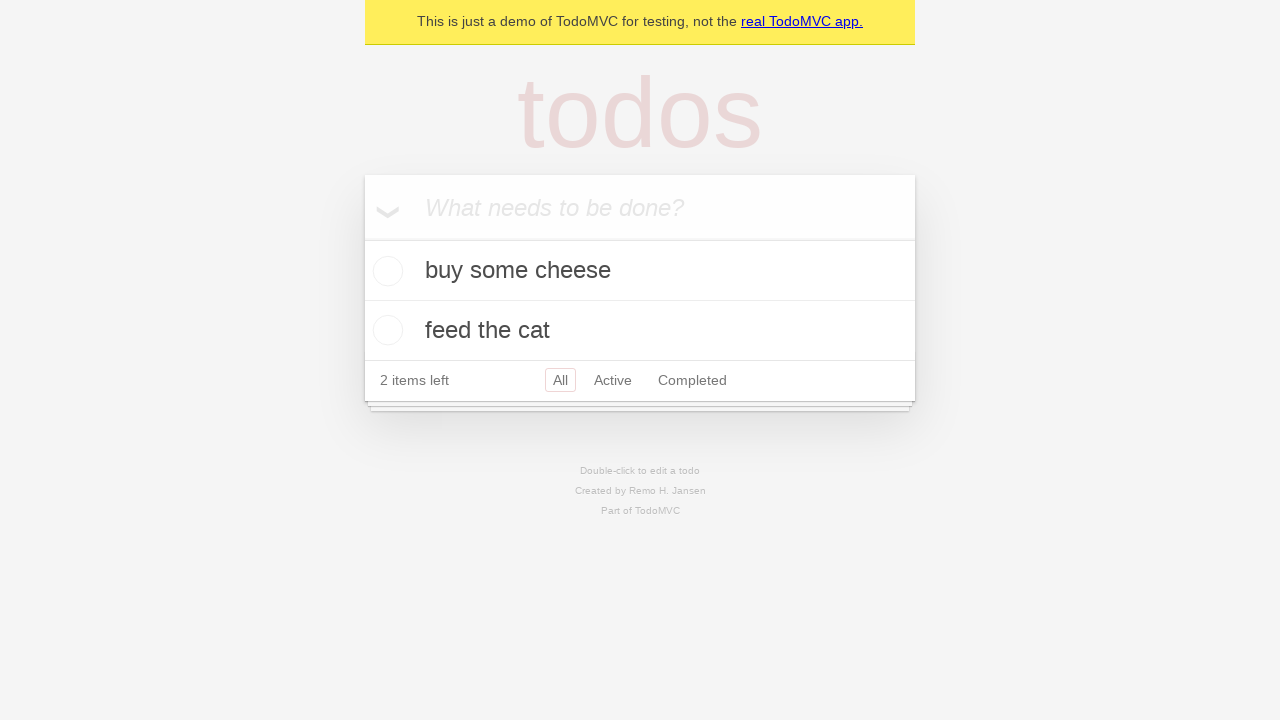

Checked the first todo item checkbox at (385, 271) on internal:testid=[data-testid="todo-item"s] >> nth=0 >> internal:role=checkbox
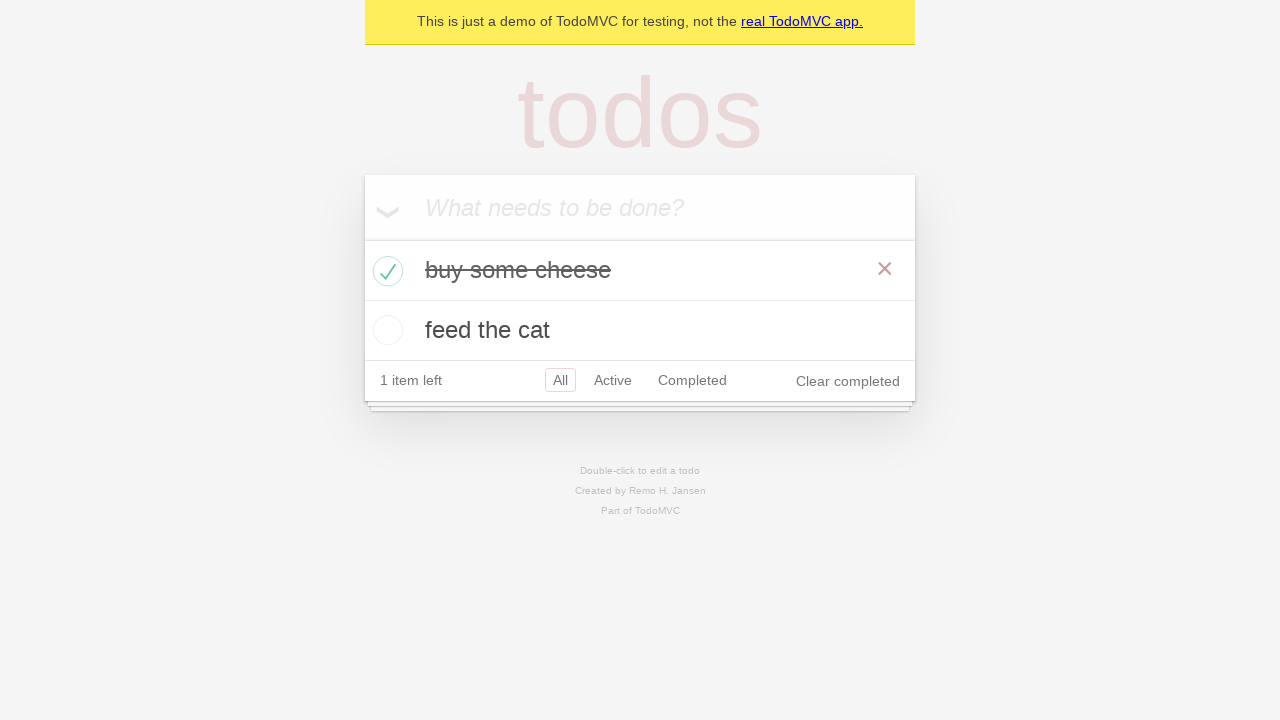

Verified that exactly 1 item is marked as completed in localStorage
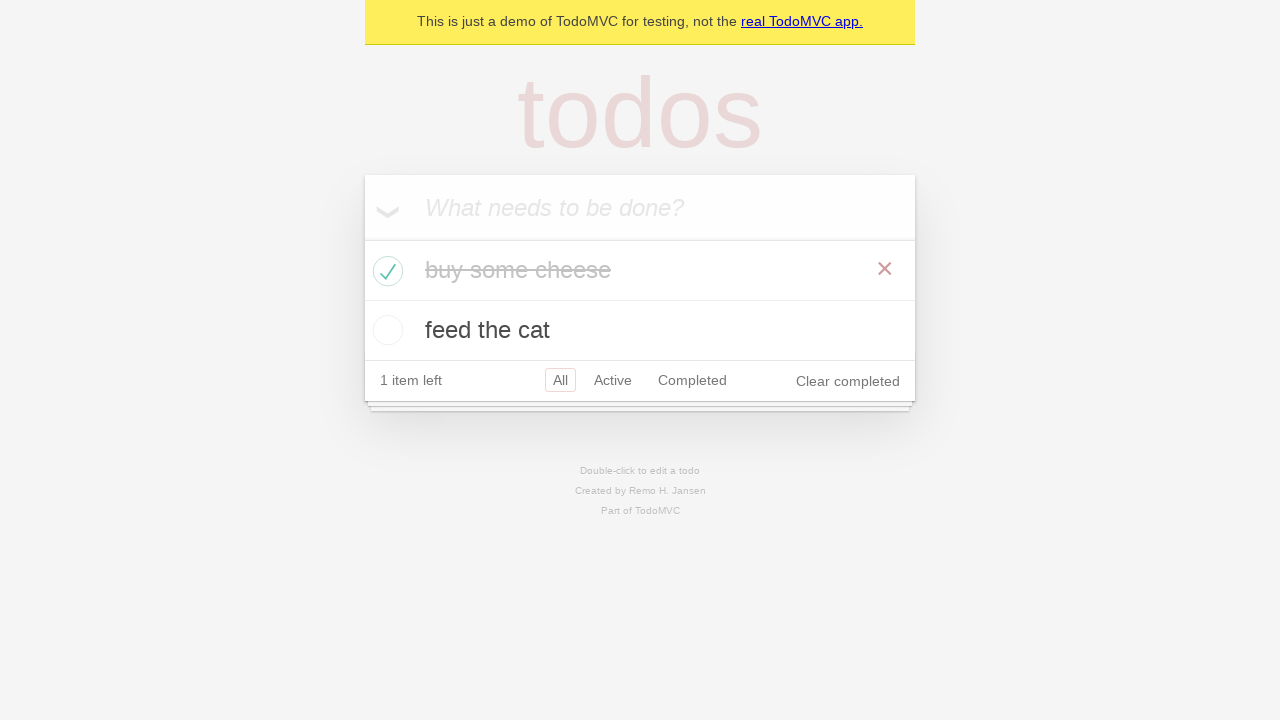

Unchecked the first todo item checkbox to mark it incomplete at (385, 271) on internal:testid=[data-testid="todo-item"s] >> nth=0 >> internal:role=checkbox
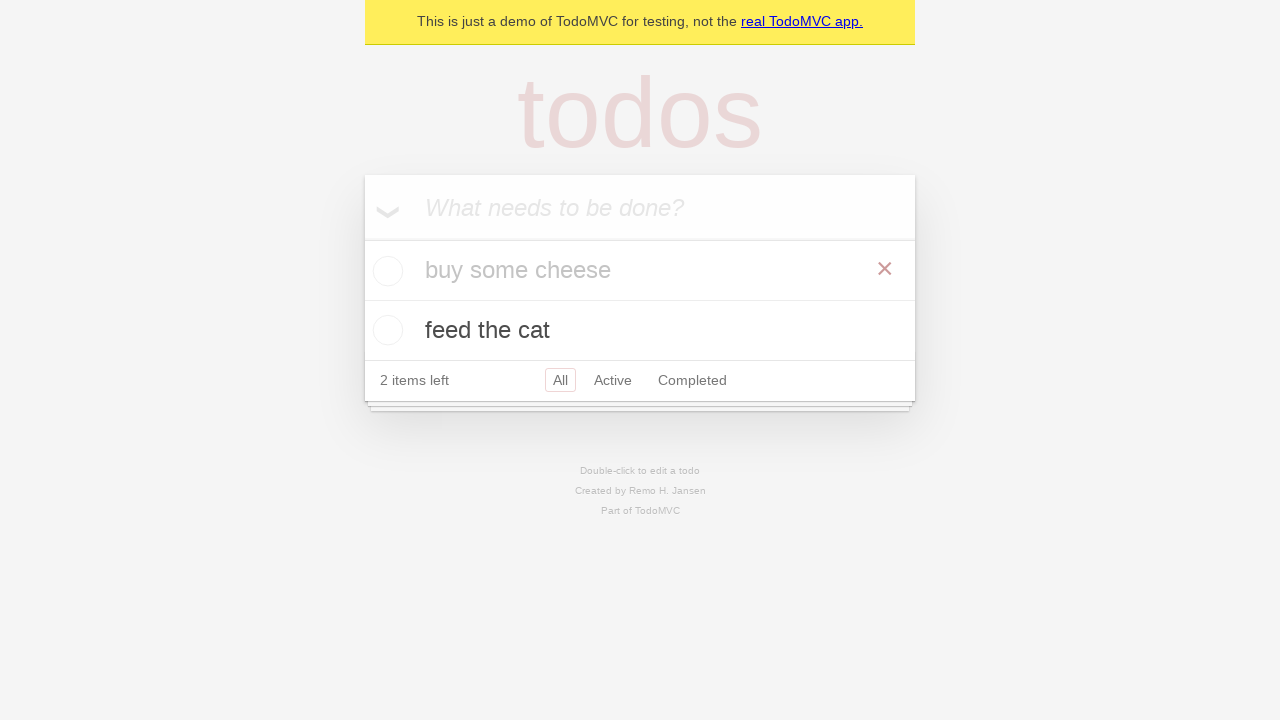

Verified that no items are marked as completed in localStorage
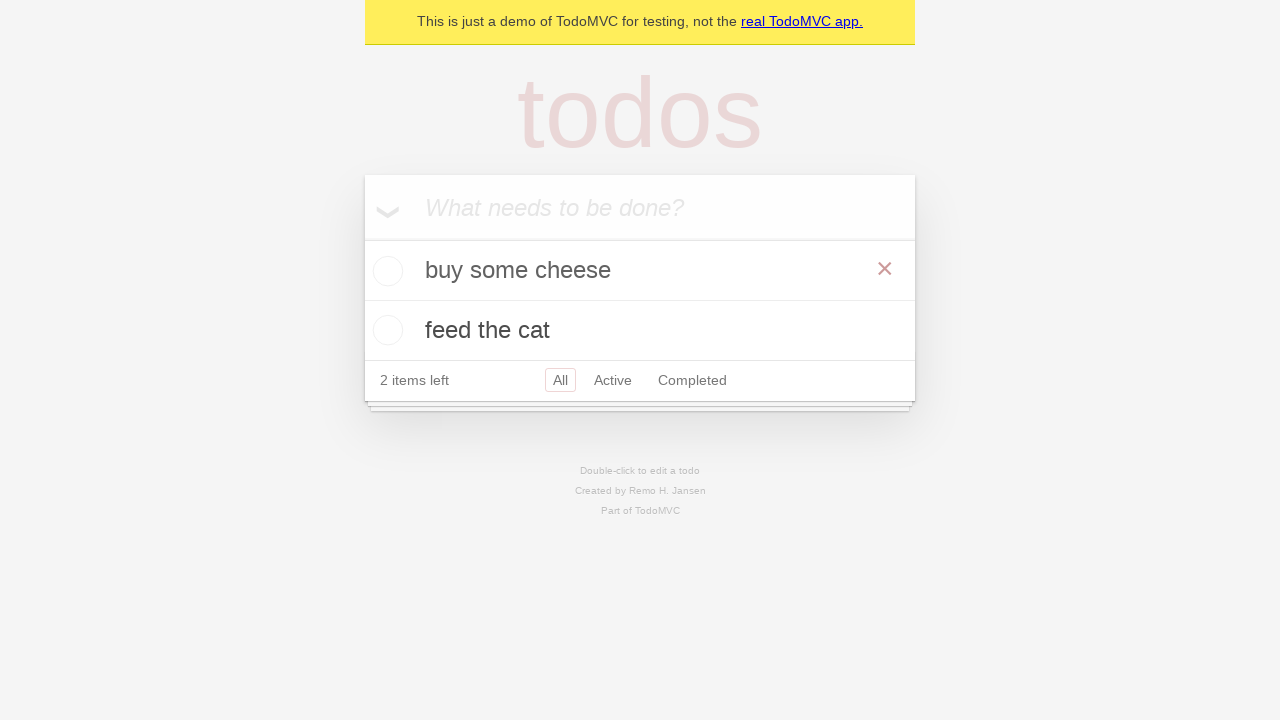

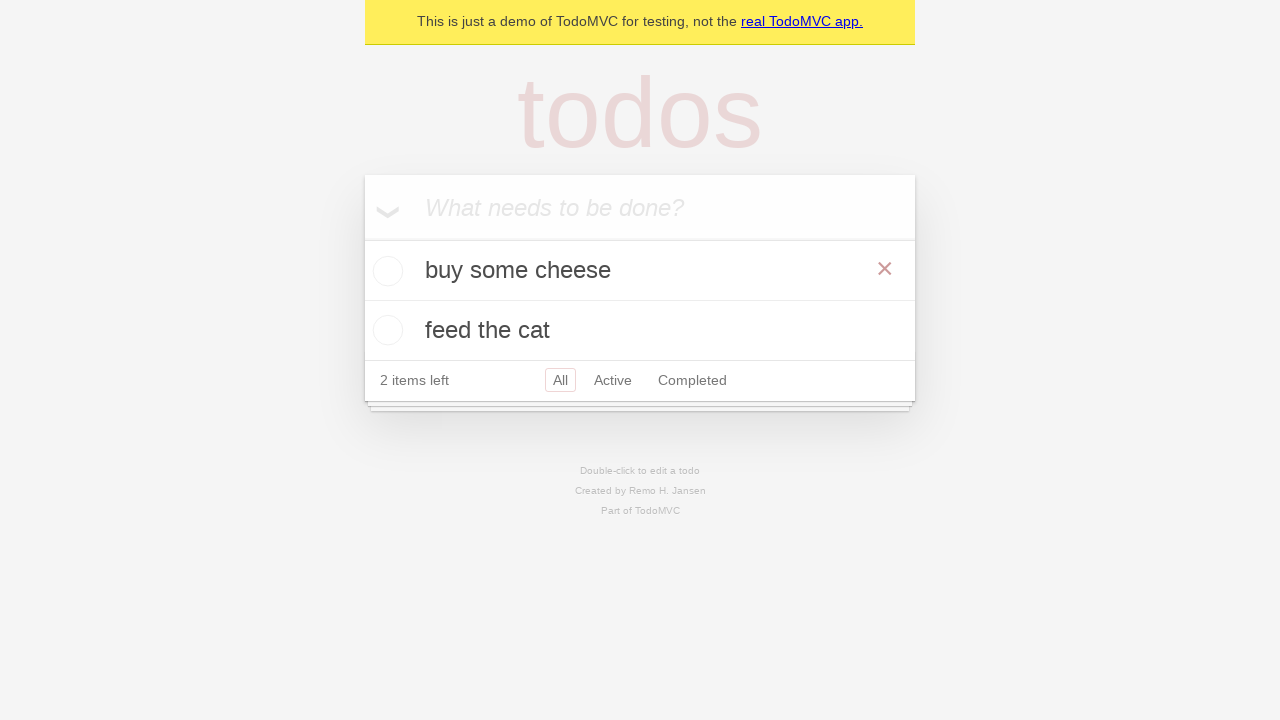